Tests that the todo counter displays the correct number of items as they are added

Starting URL: https://demo.playwright.dev/todomvc

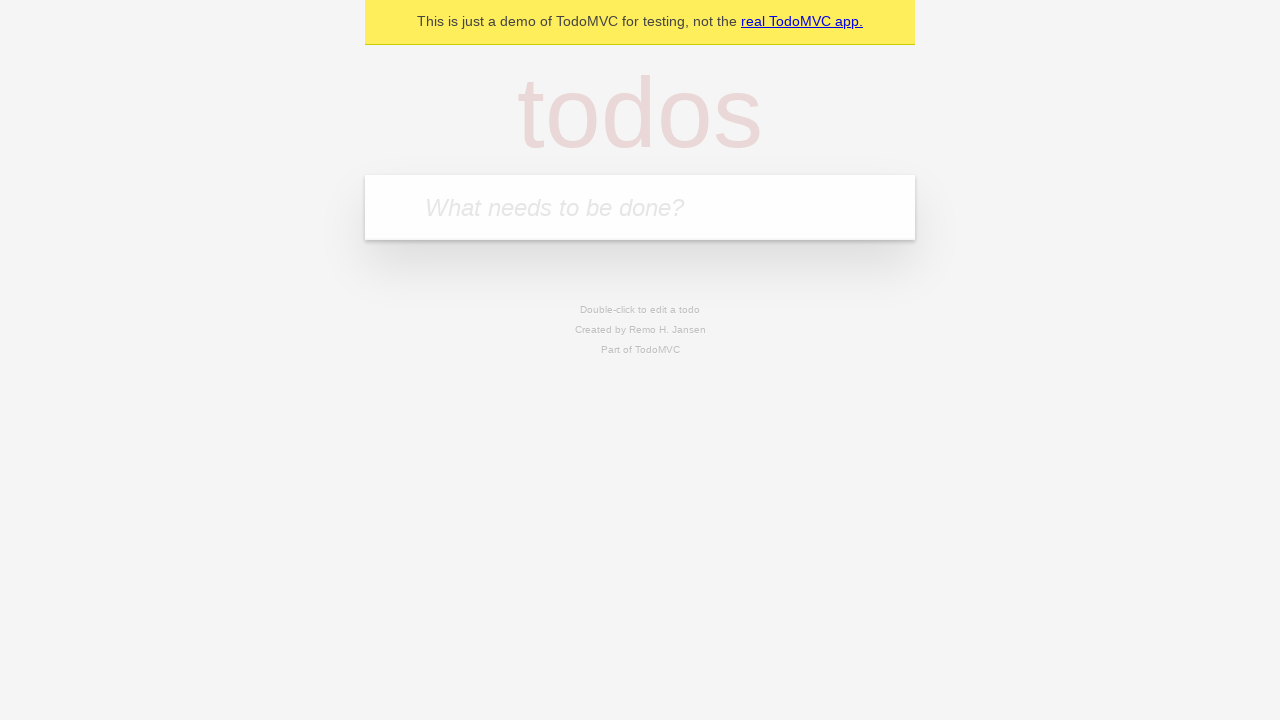

Located the todo input field with placeholder 'What needs to be done?'
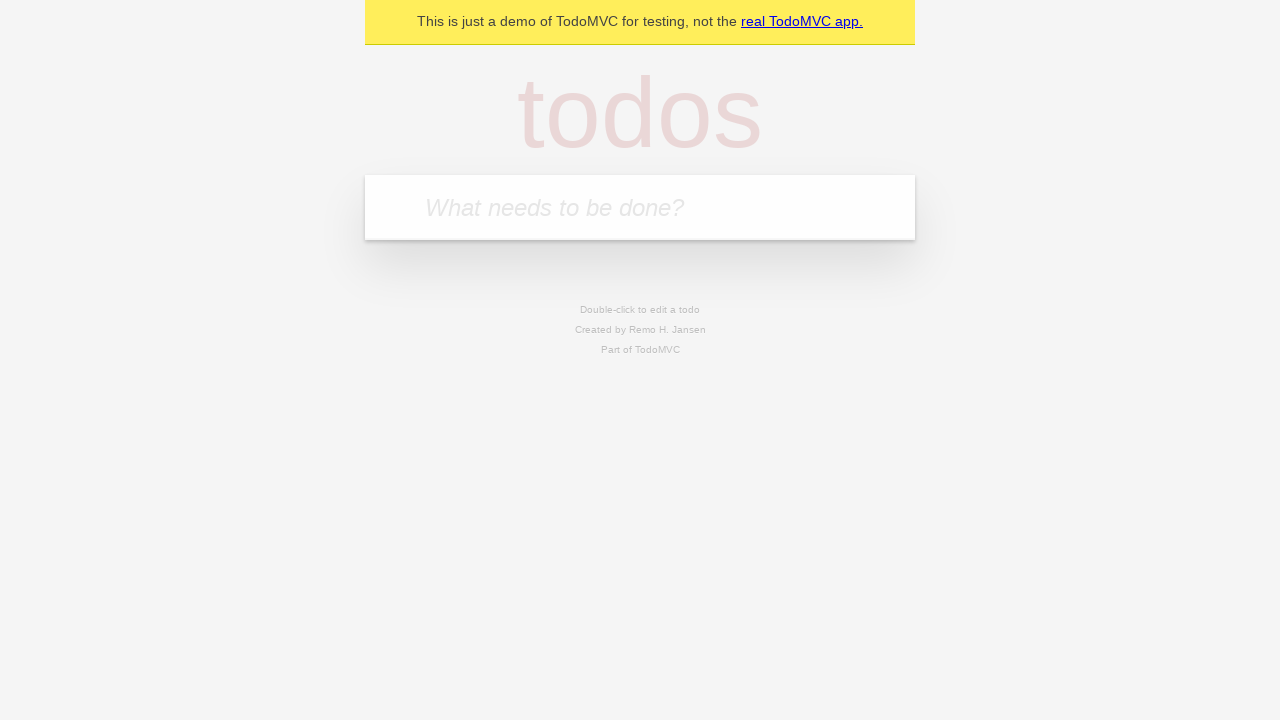

Filled todo input with 'buy some cheese' on internal:attr=[placeholder="What needs to be done?"i]
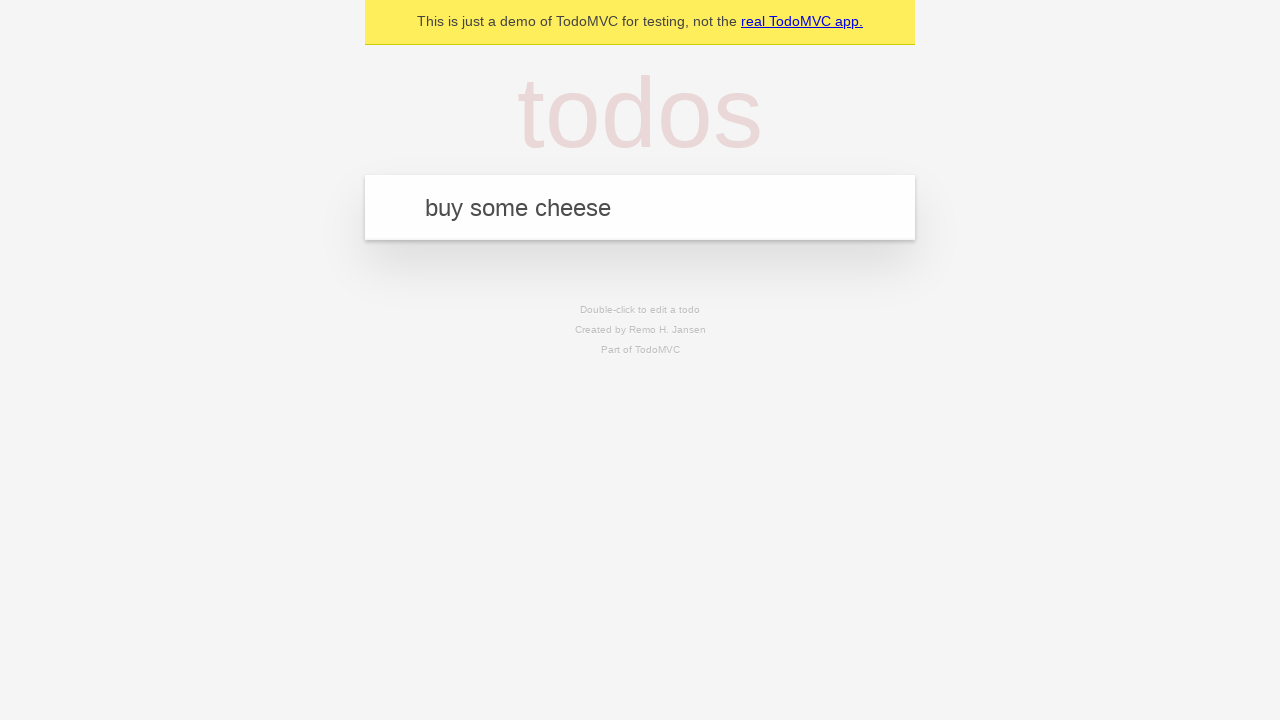

Pressed Enter to add first todo item on internal:attr=[placeholder="What needs to be done?"i]
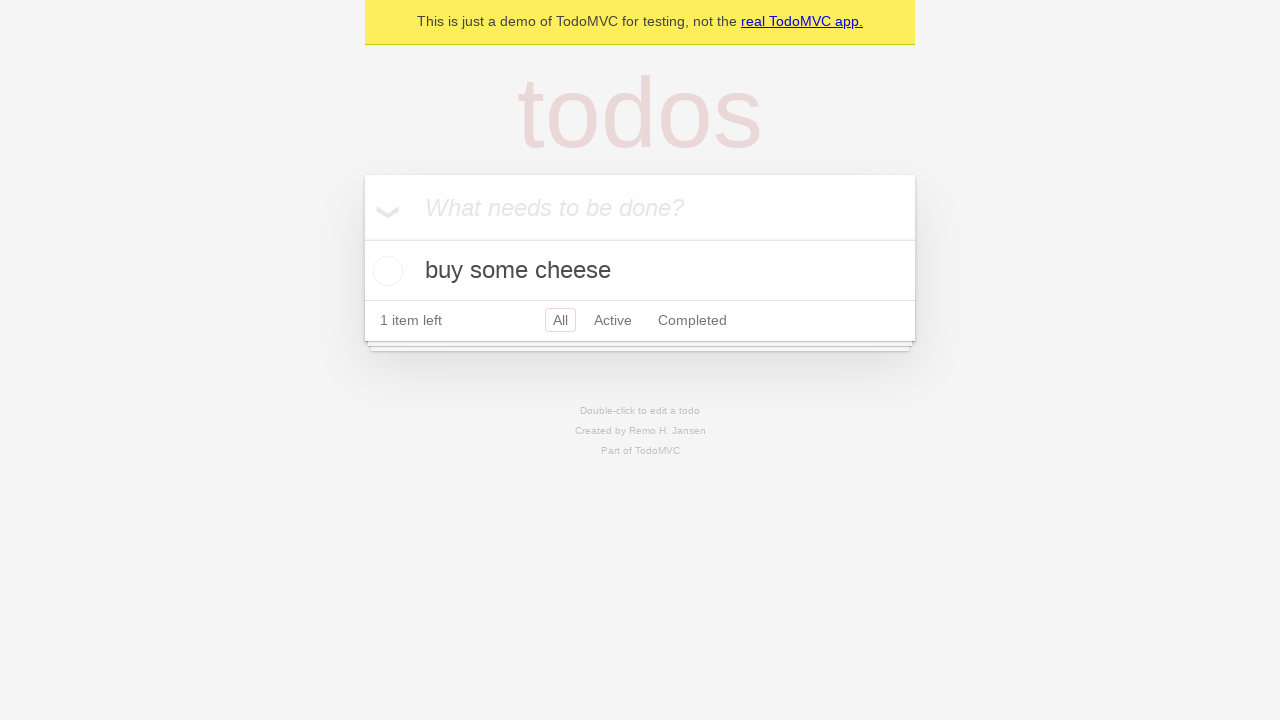

Verified todo counter element is visible after adding first item
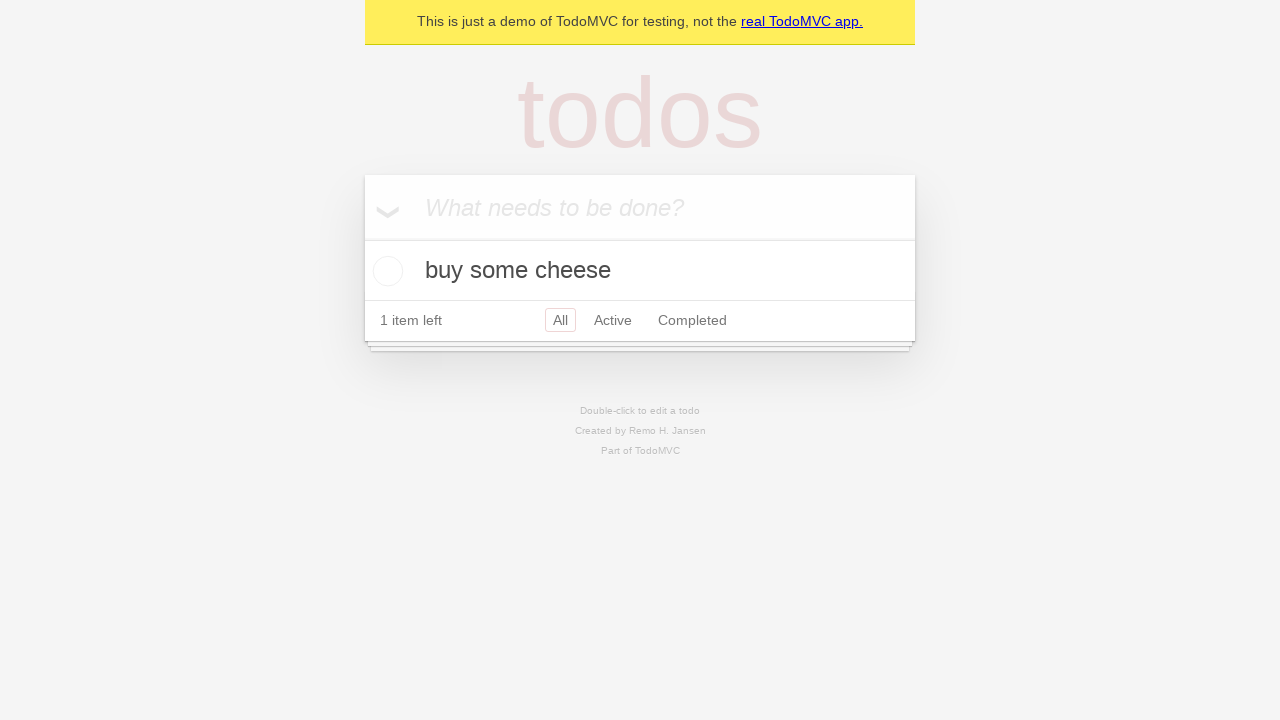

Filled todo input with 'feed the cat' on internal:attr=[placeholder="What needs to be done?"i]
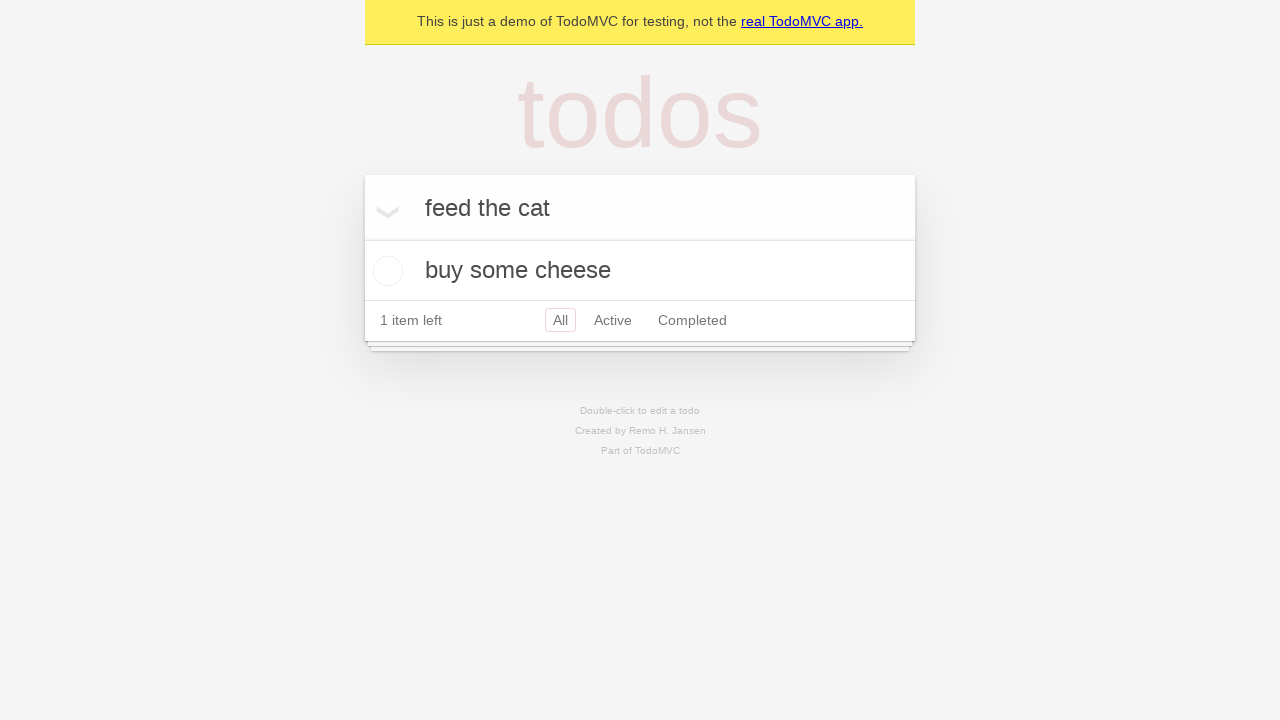

Pressed Enter to add second todo item on internal:attr=[placeholder="What needs to be done?"i]
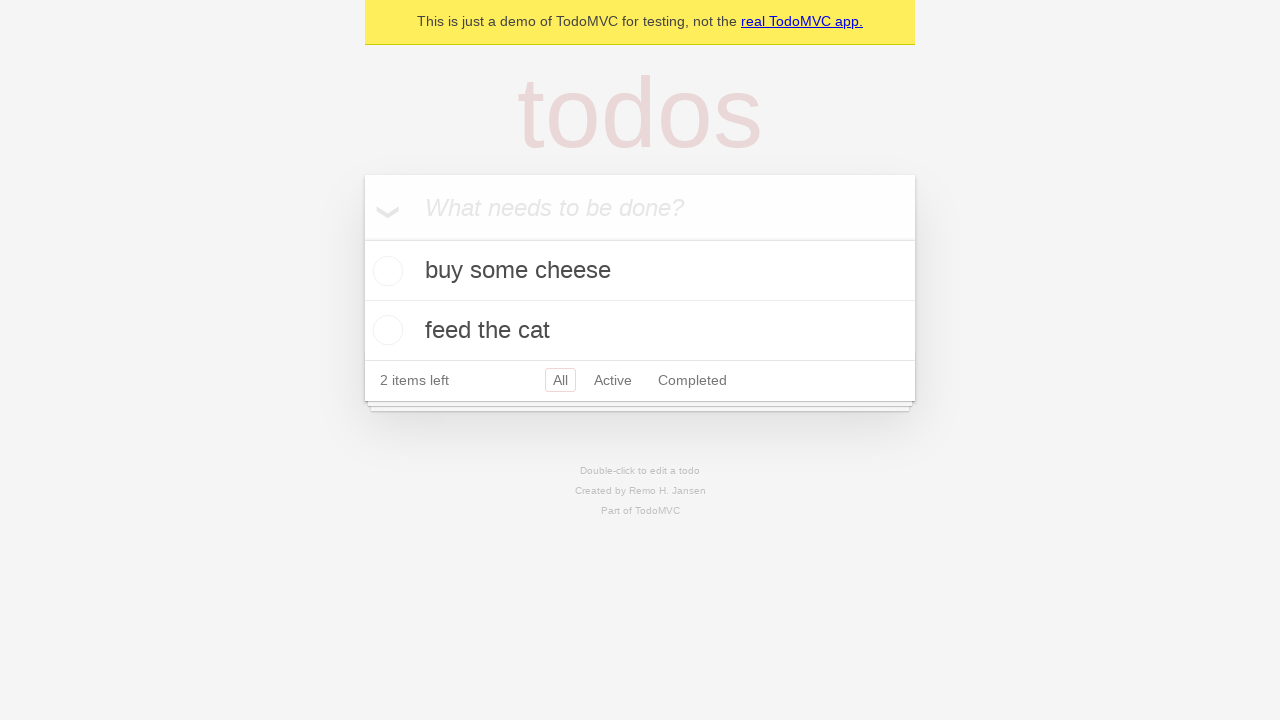

Verified todo counter displays '2 items left'
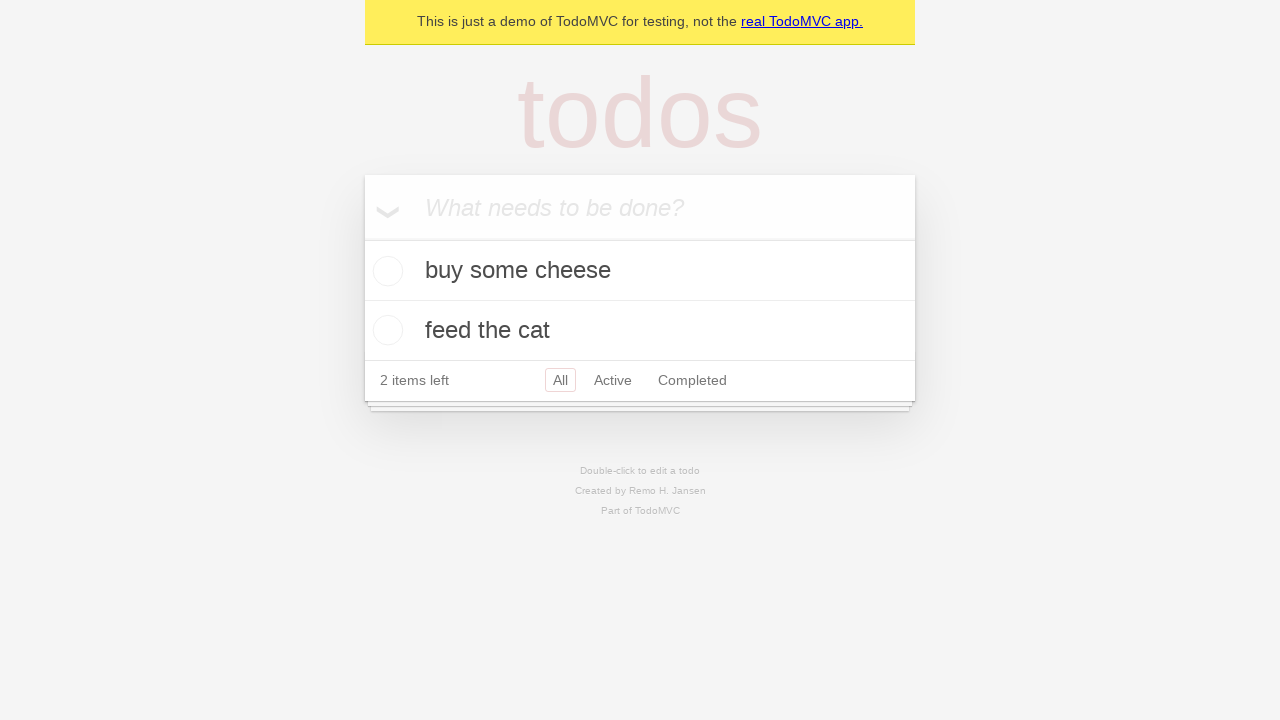

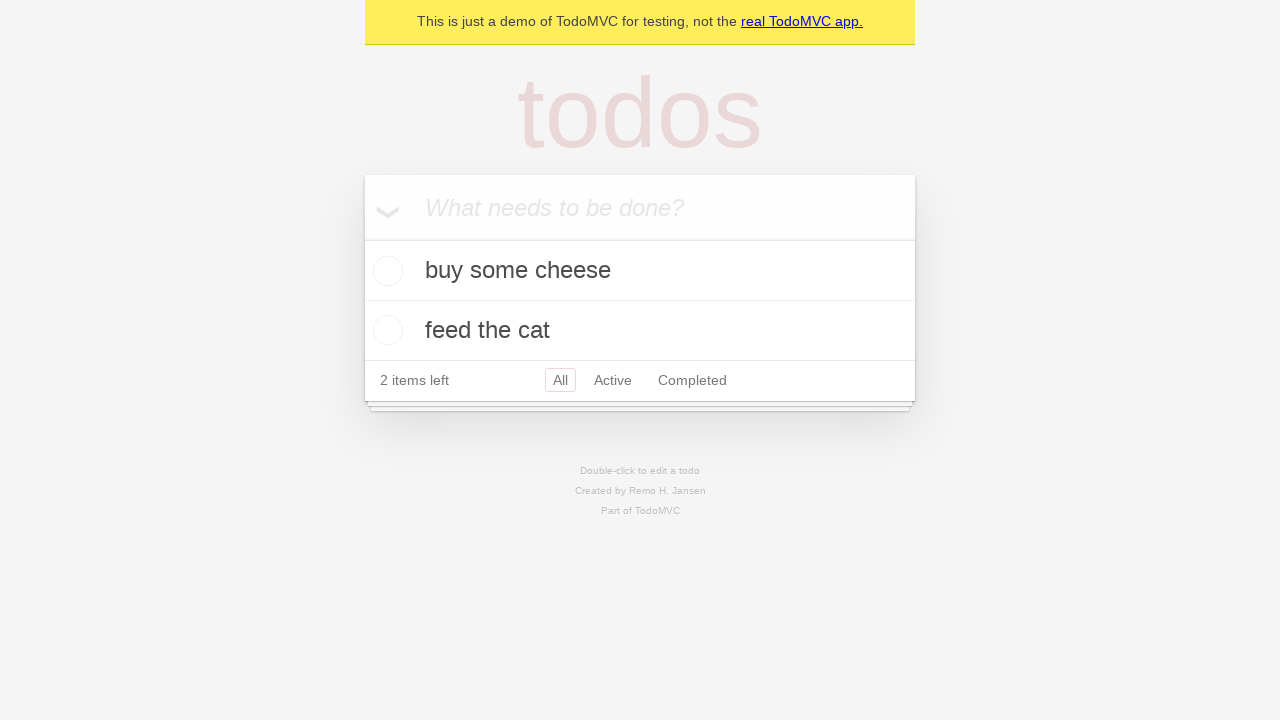